Tests dropdown selection by selecting an option using visible text from a car list dropdown

Starting URL: http://only-testing-blog.blogspot.in/2014/01/textbox.html

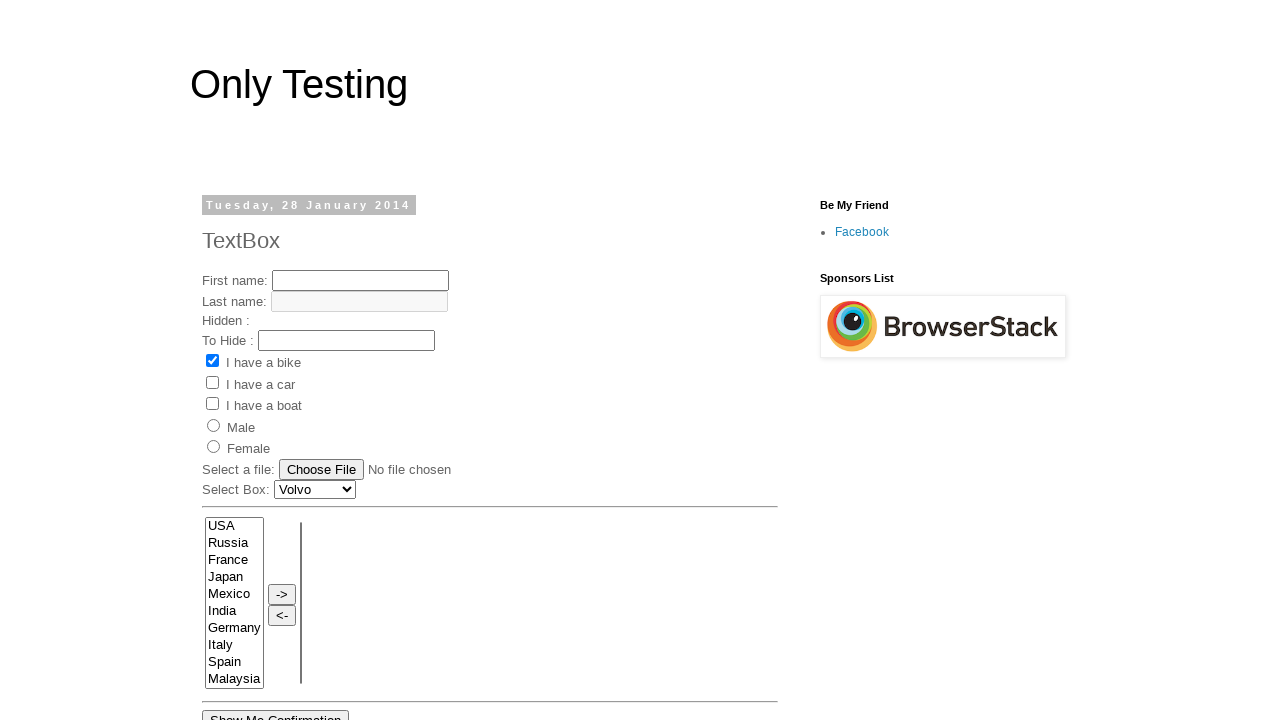

Navigated to car list dropdown test page
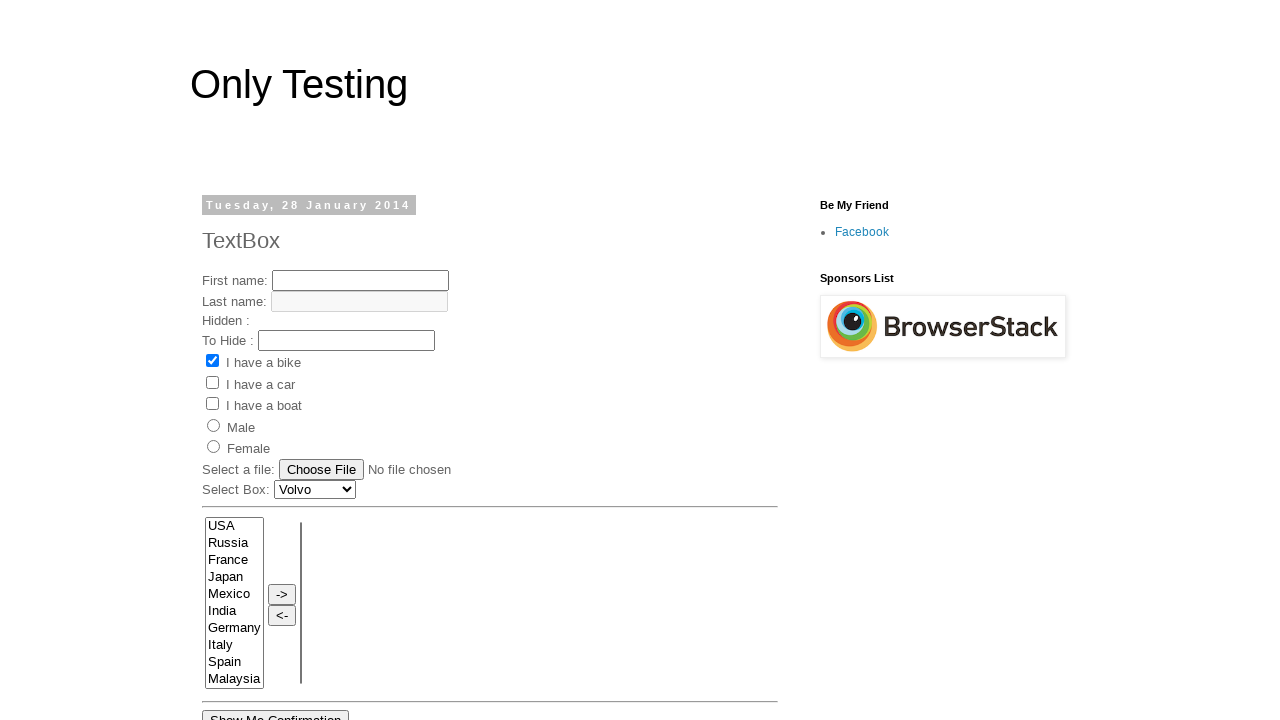

Selected 'Audi' from the car dropdown using visible text on #Carlist
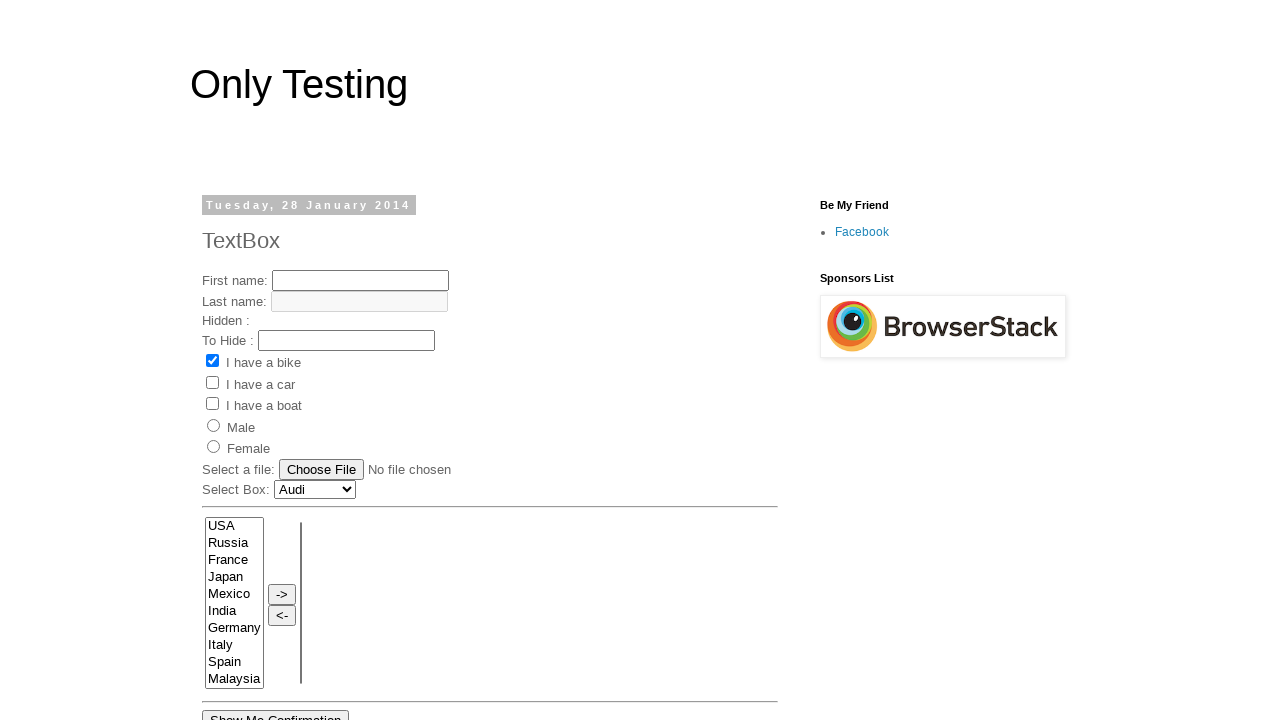

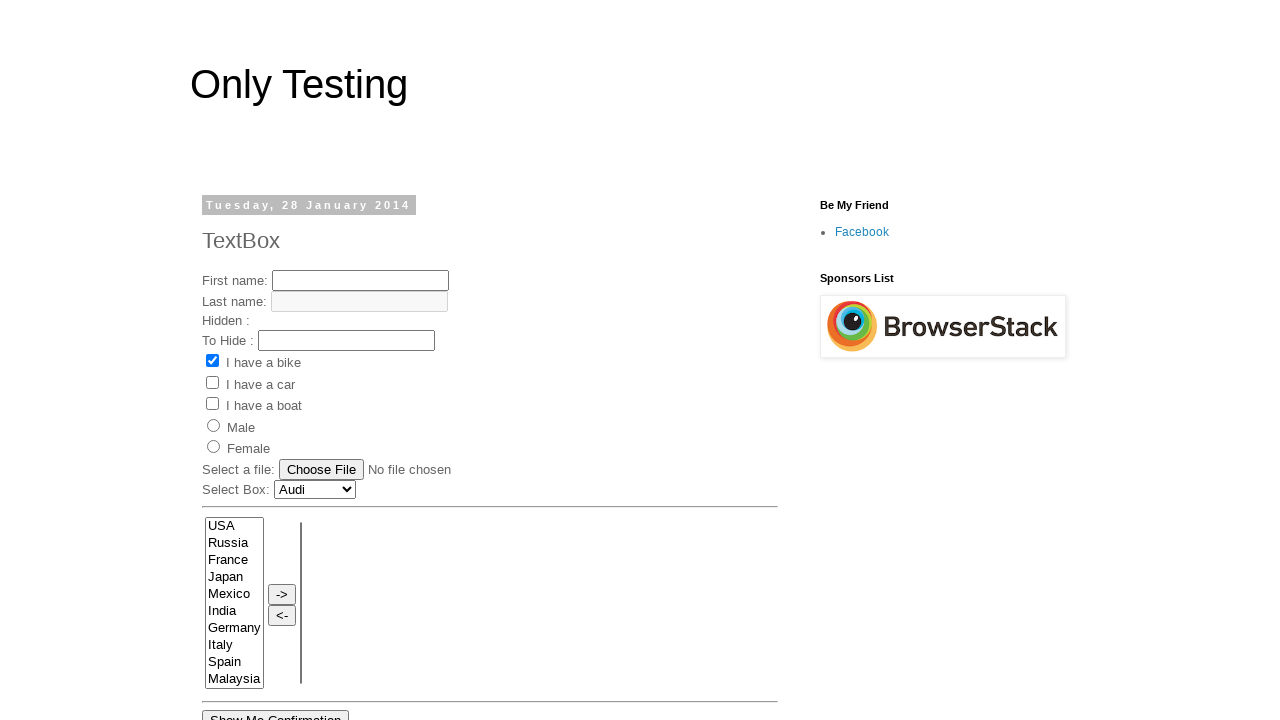